Tests page scrolling functionality by scrolling down the page

Starting URL: https://testautomationpractice.blogspot.com/

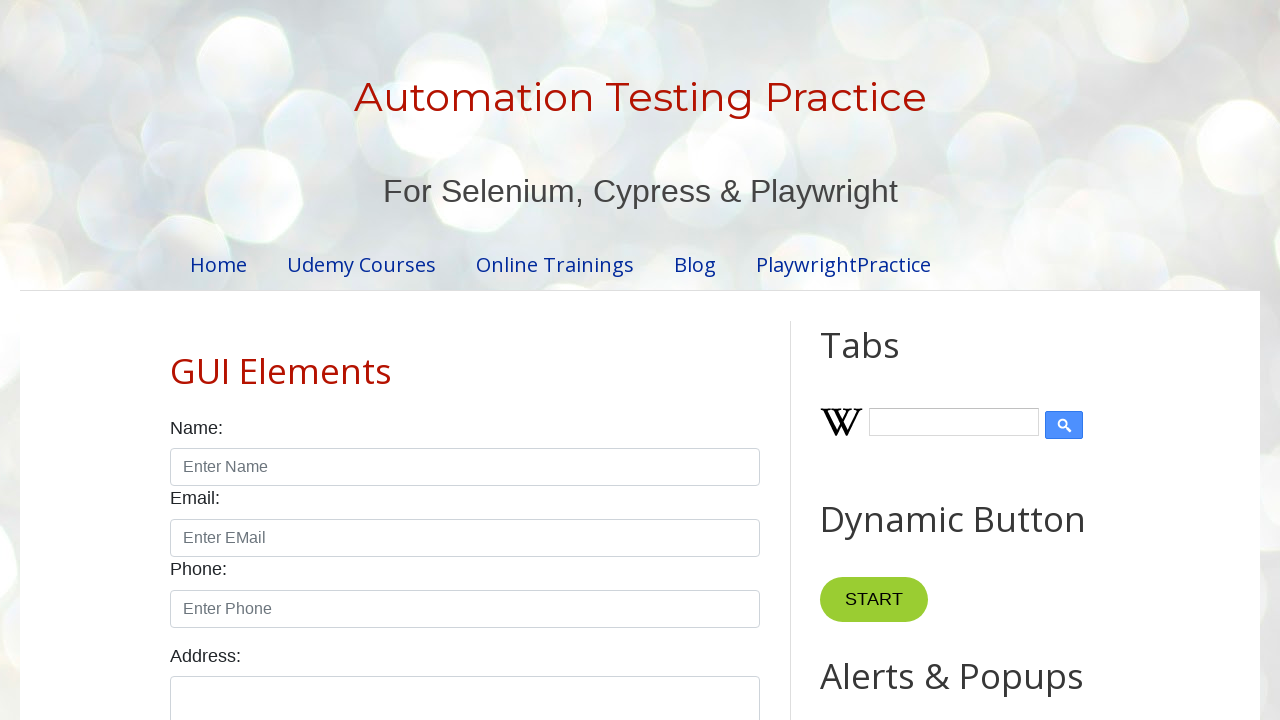

Scrolled down the page by 1000 pixels
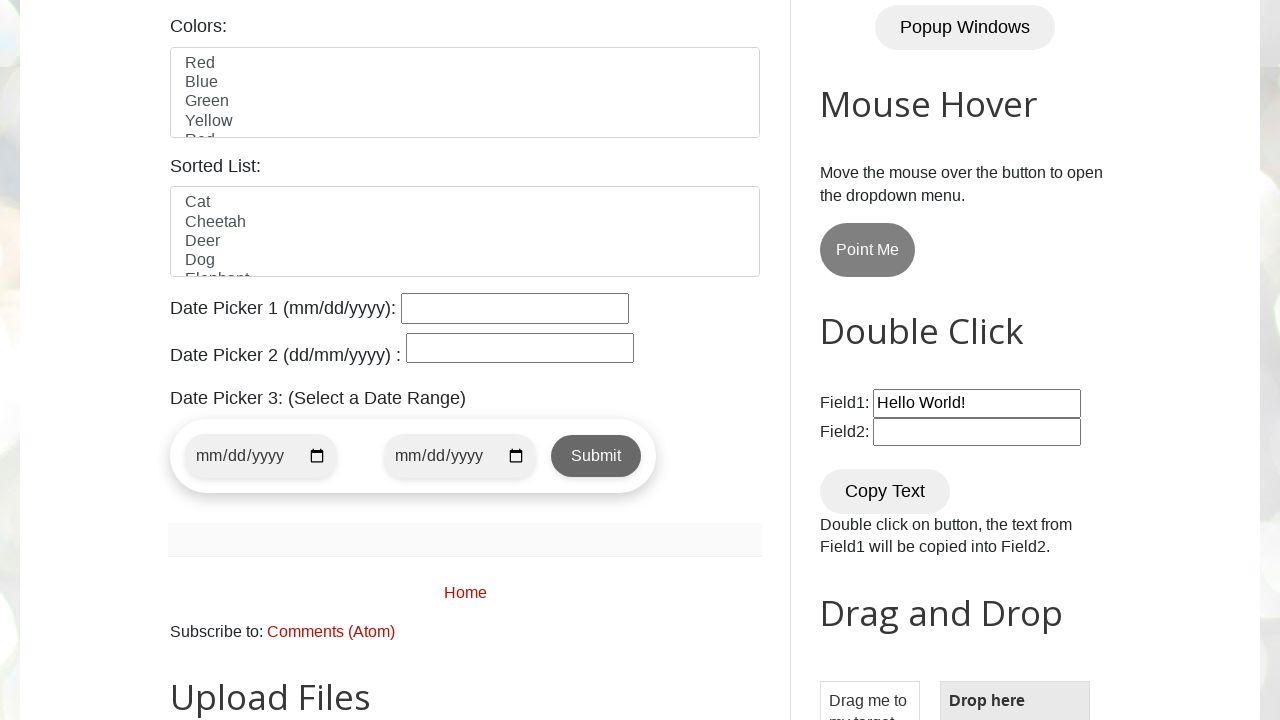

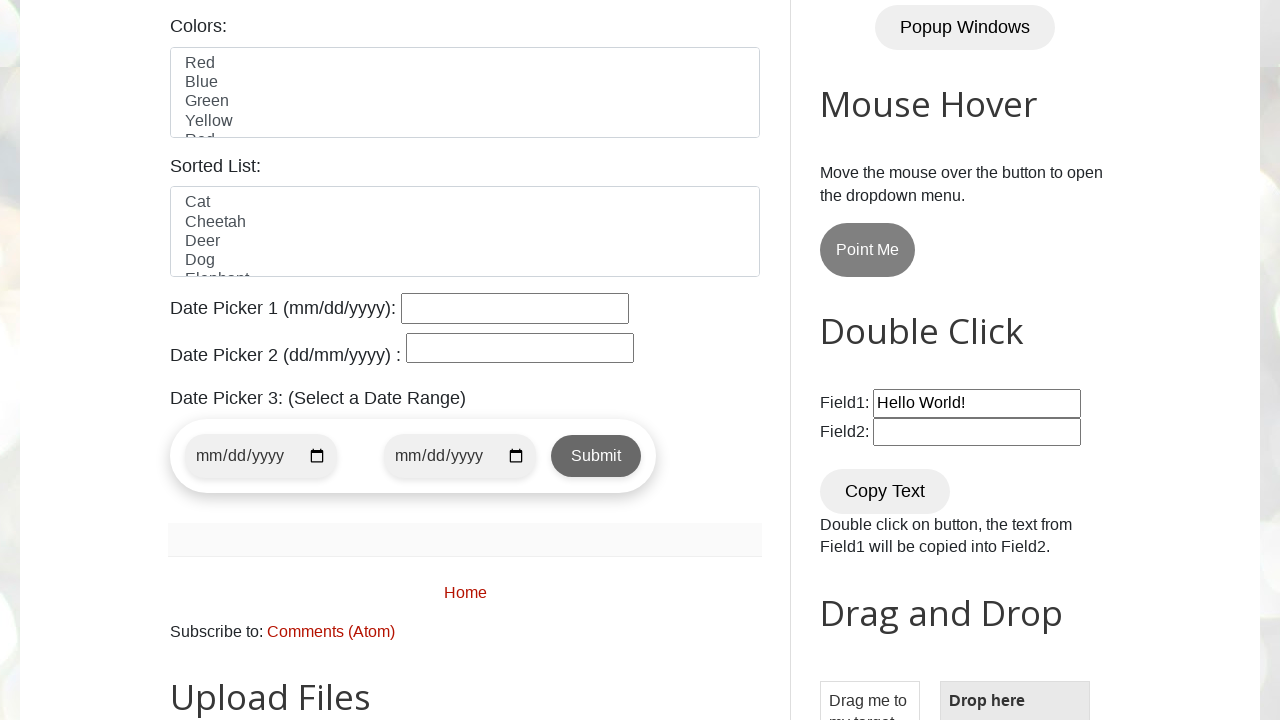